Tests accepting a simple JavaScript alert by clicking the alert button and accepting the dialog

Starting URL: https://the-internet.herokuapp.com/javascript_alerts

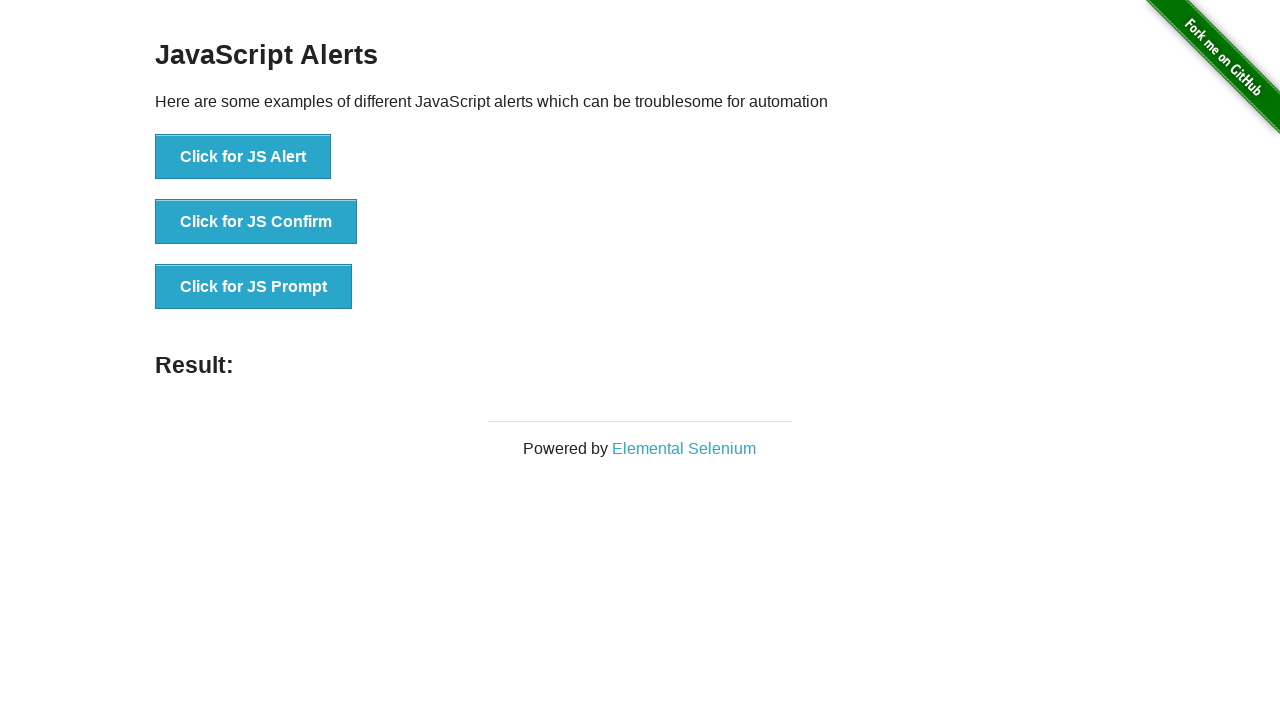

Clicked button to trigger simple JavaScript alert at (243, 157) on [onclick='jsAlert()']
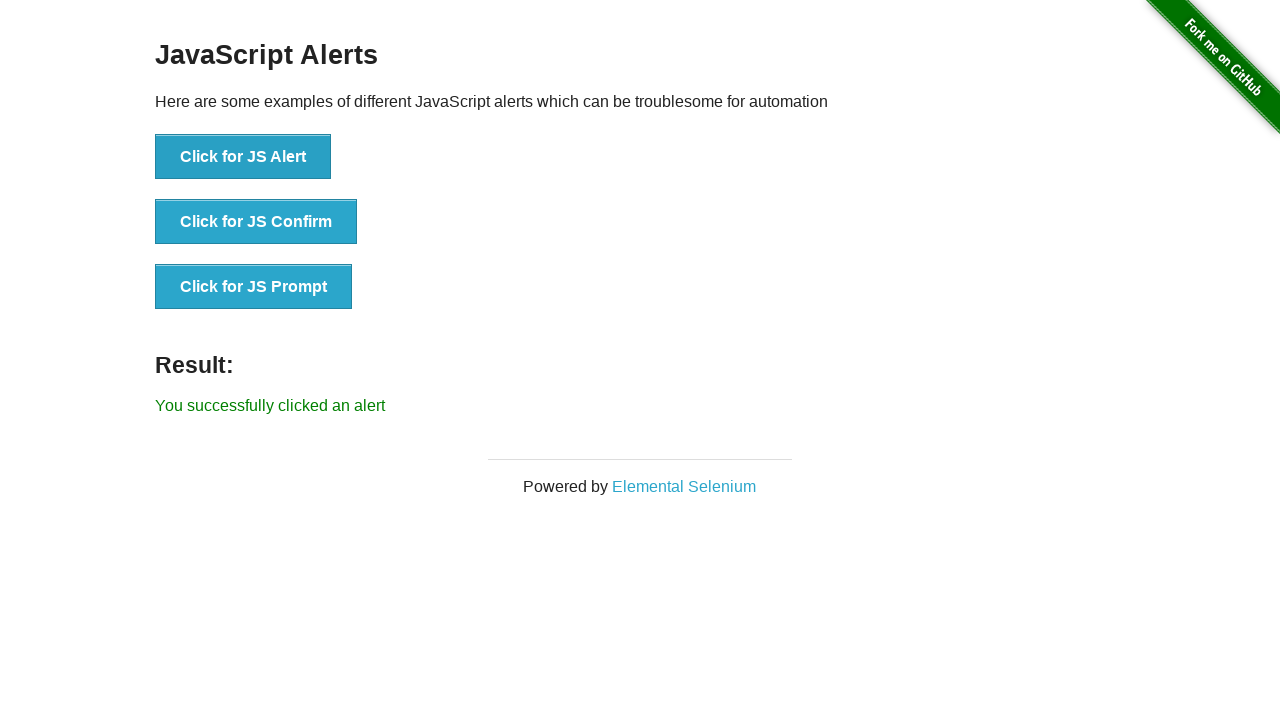

Set up dialog handler to accept alert
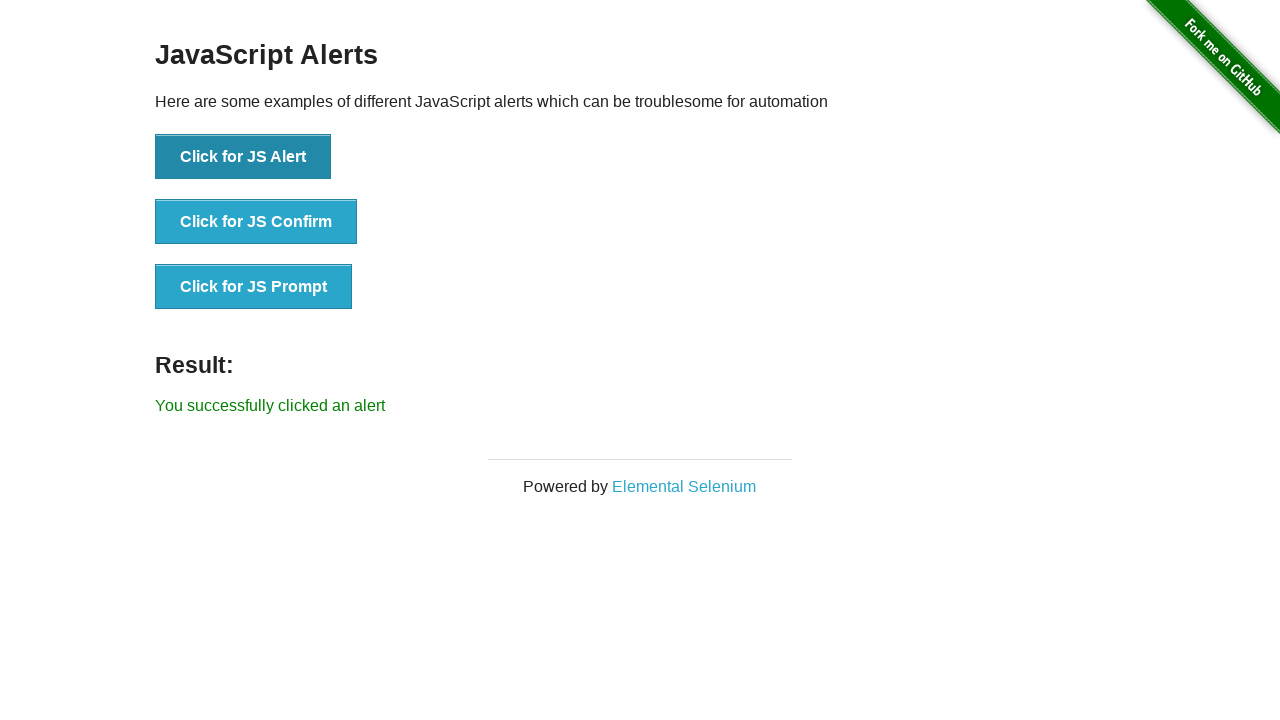

Result text appeared after accepting alert
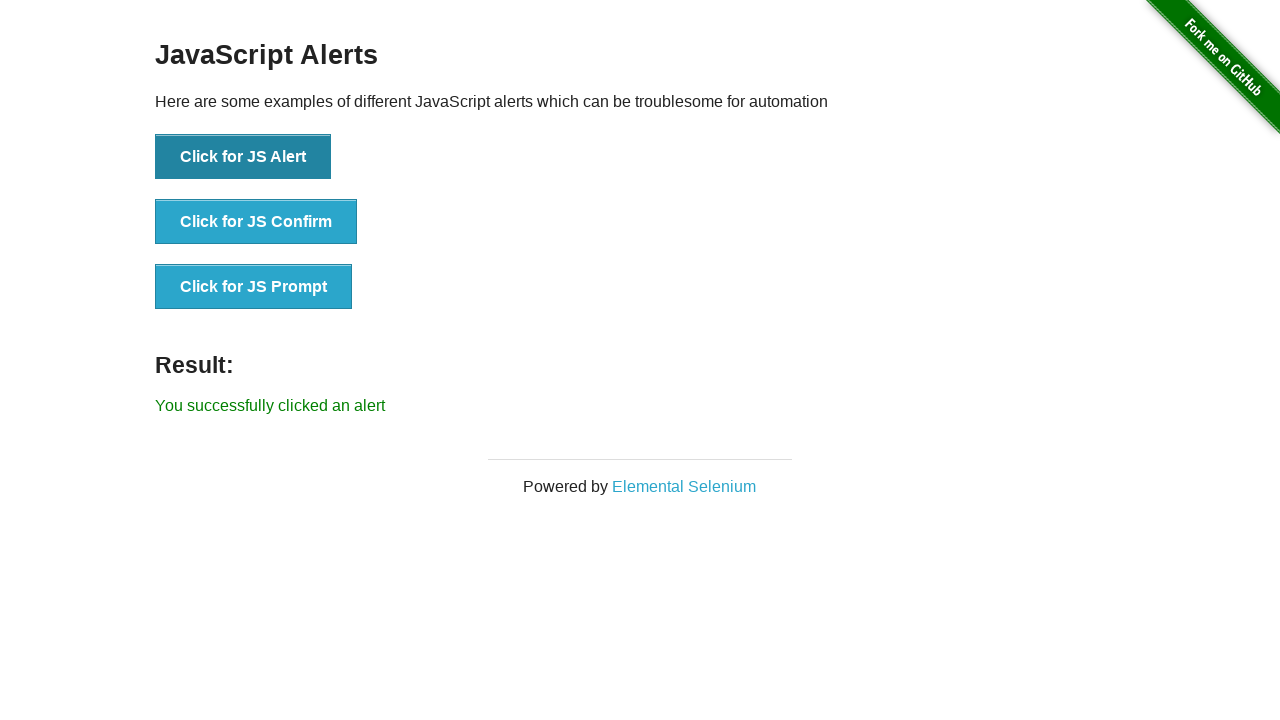

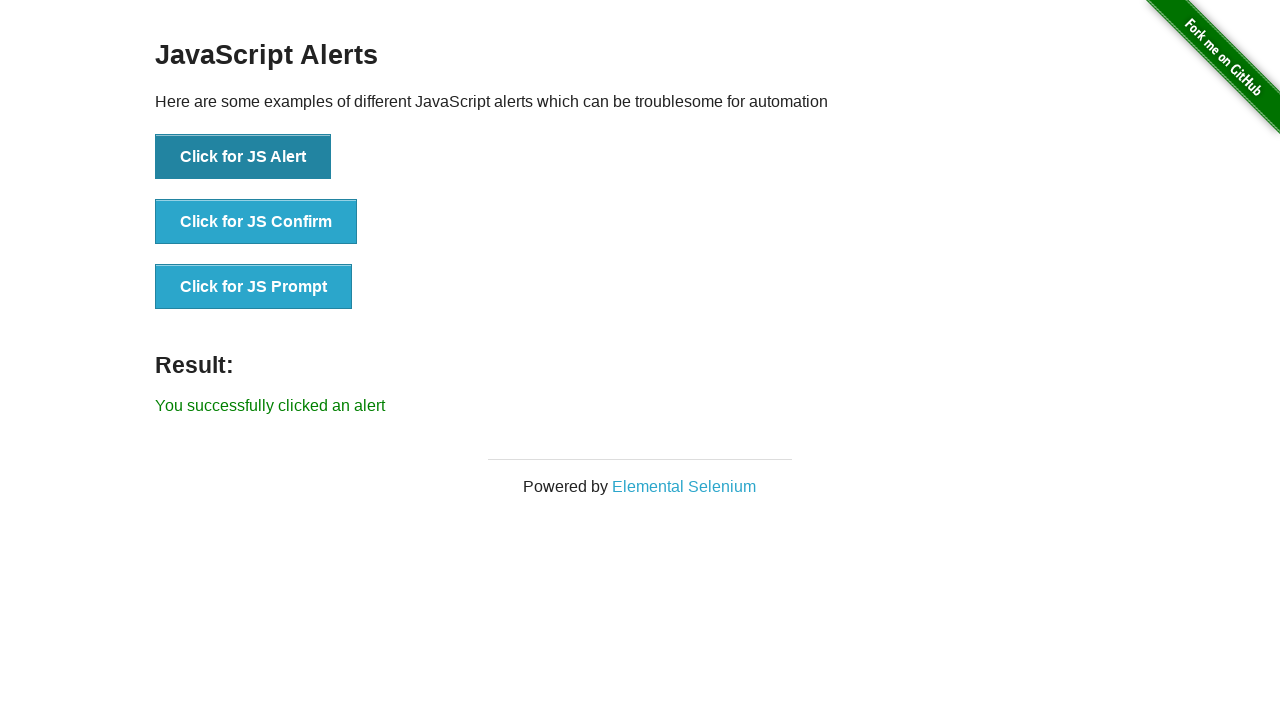